Tests drag and drop functionality by dragging an element and dropping it onto a target drop zone within an iframe

Starting URL: https://jqueryui.com/droppable/

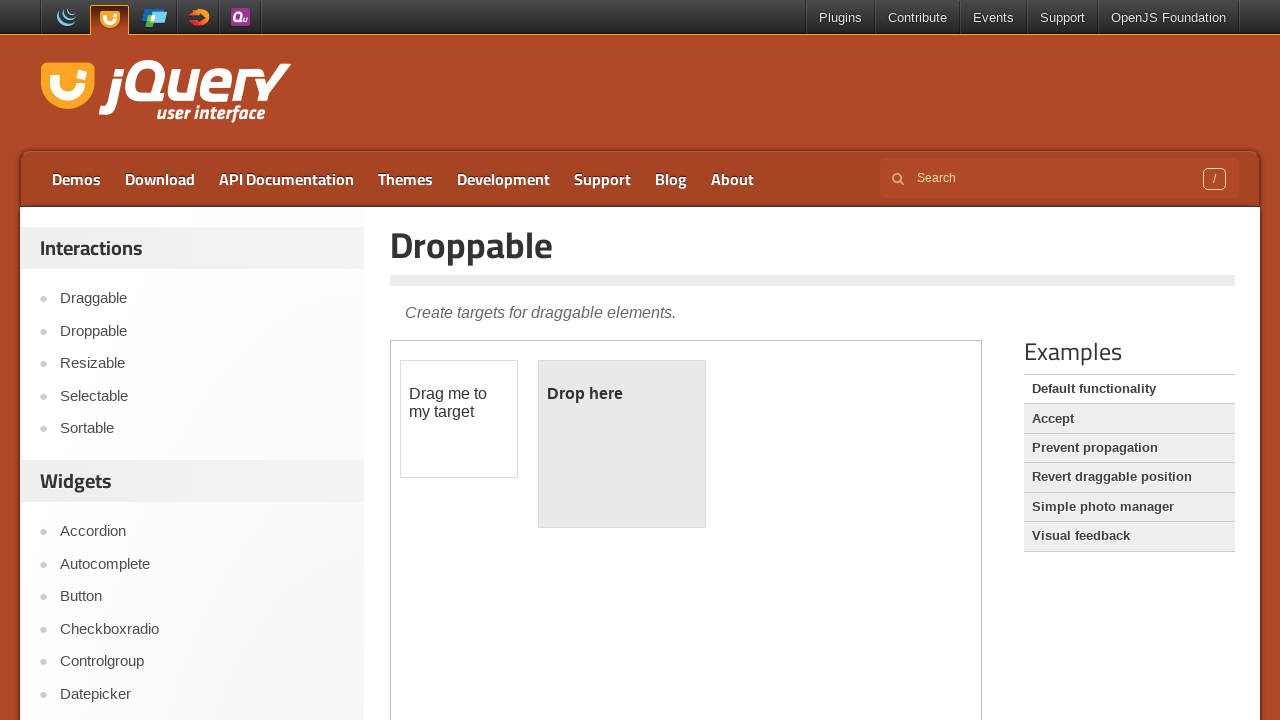

Navigated to jQuery UI droppable demo page
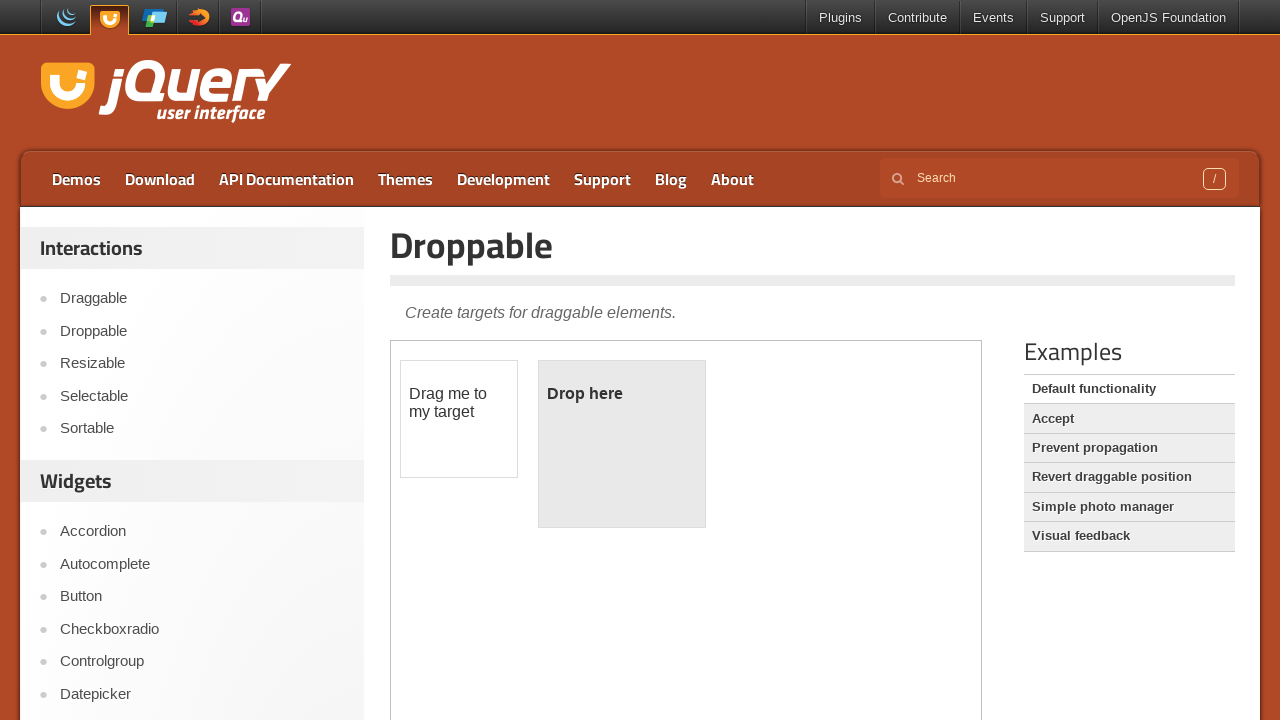

Located the first iframe on the page
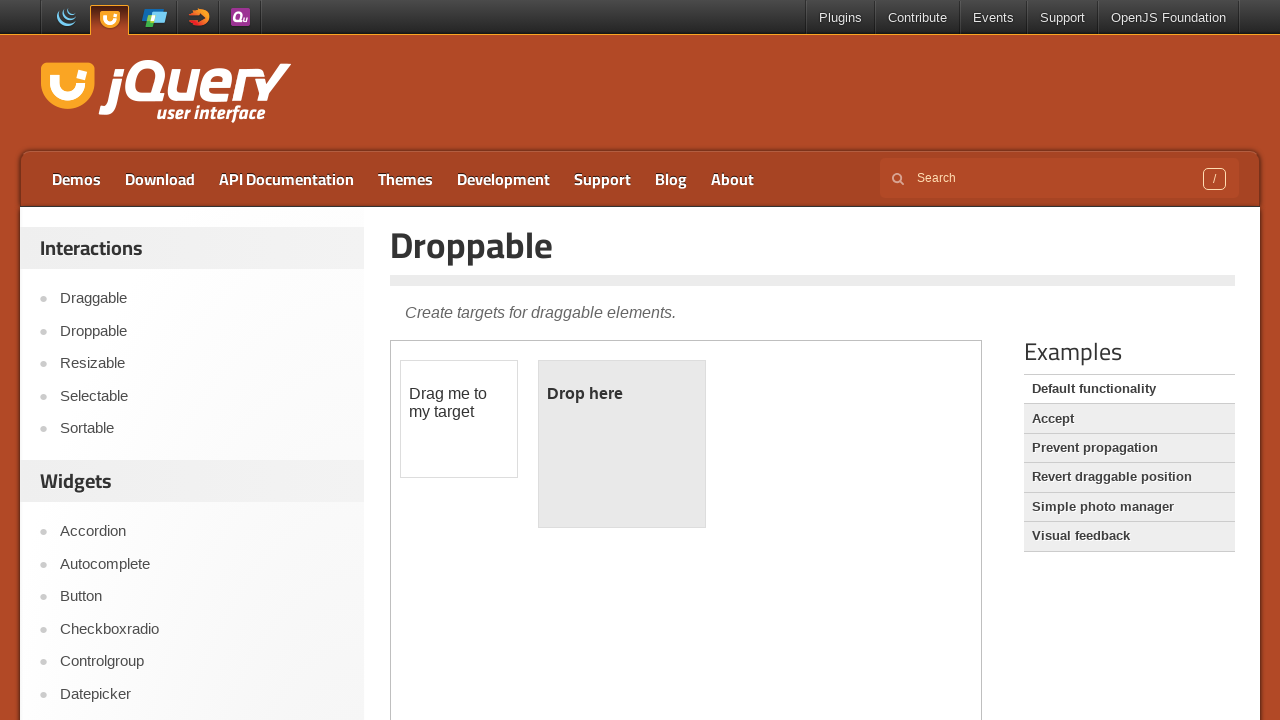

Located the draggable element with id 'draggable' within the iframe
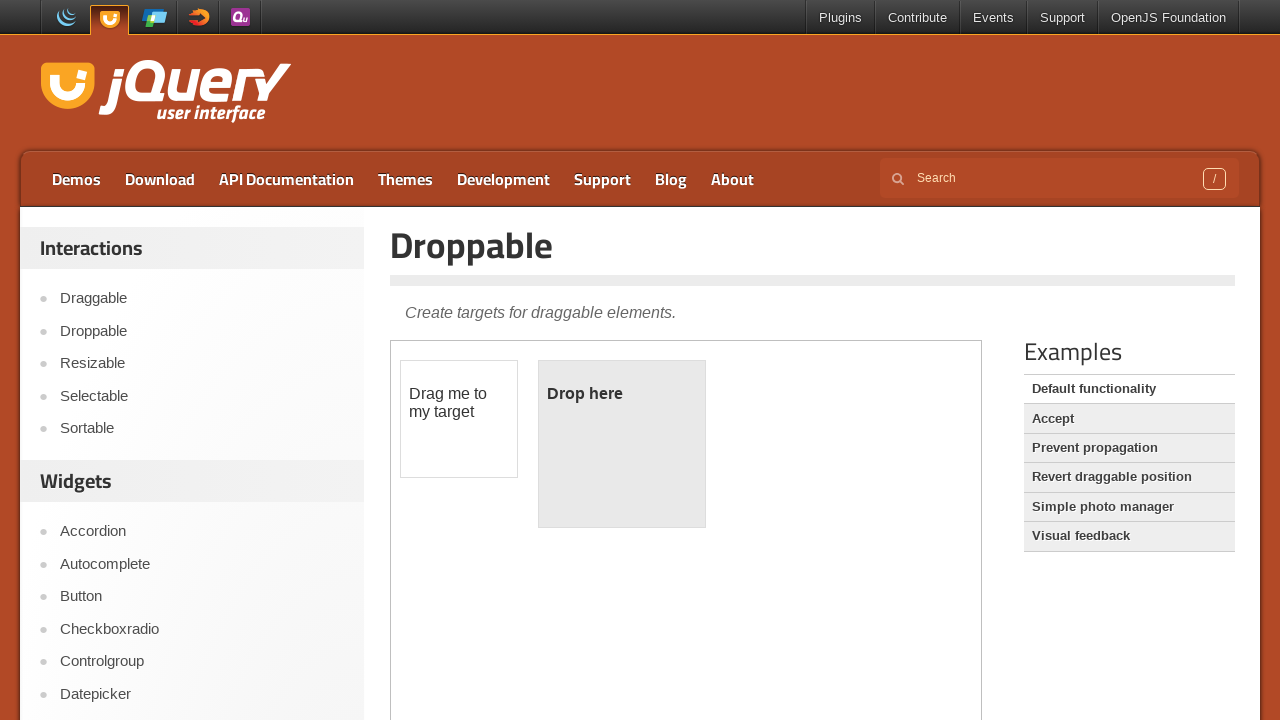

Located the drop target element with id 'droppable' within the iframe
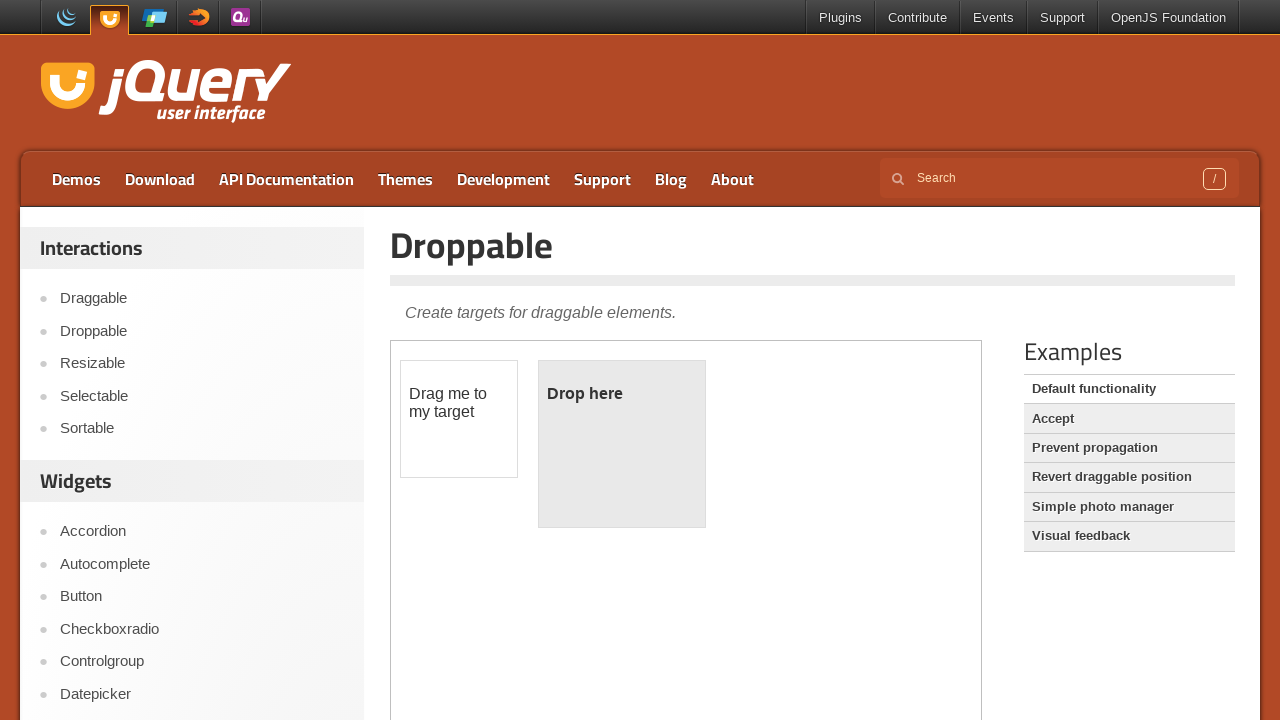

Dragged the draggable element and dropped it onto the droppable target at (622, 444)
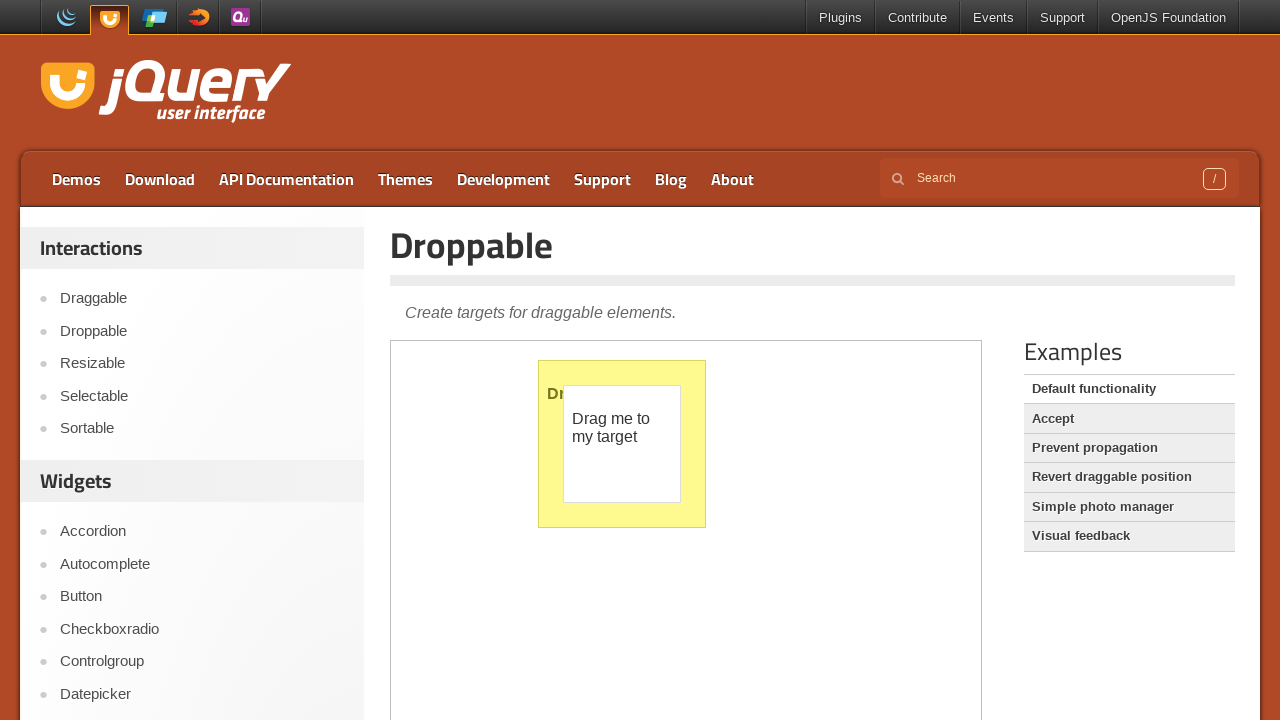

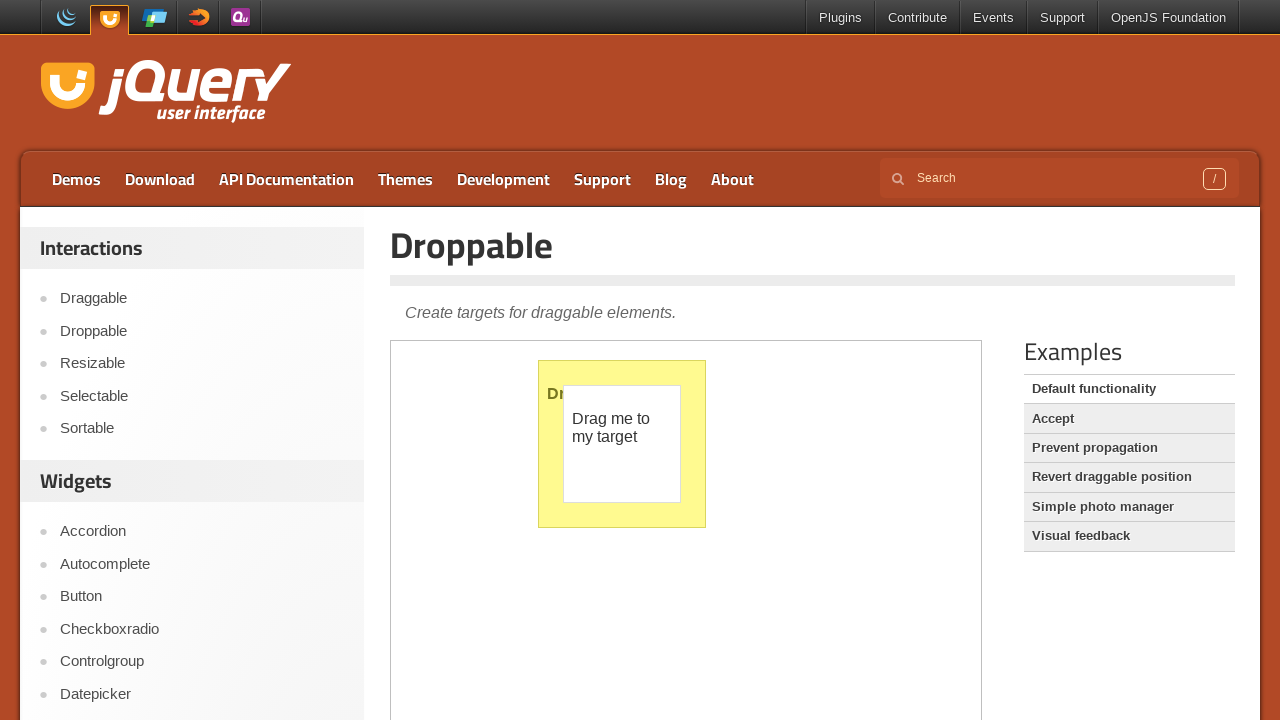